Tests drag and drop by offset, dragging element A to the position of element B

Starting URL: https://crossbrowsertesting.github.io/drag-and-drop

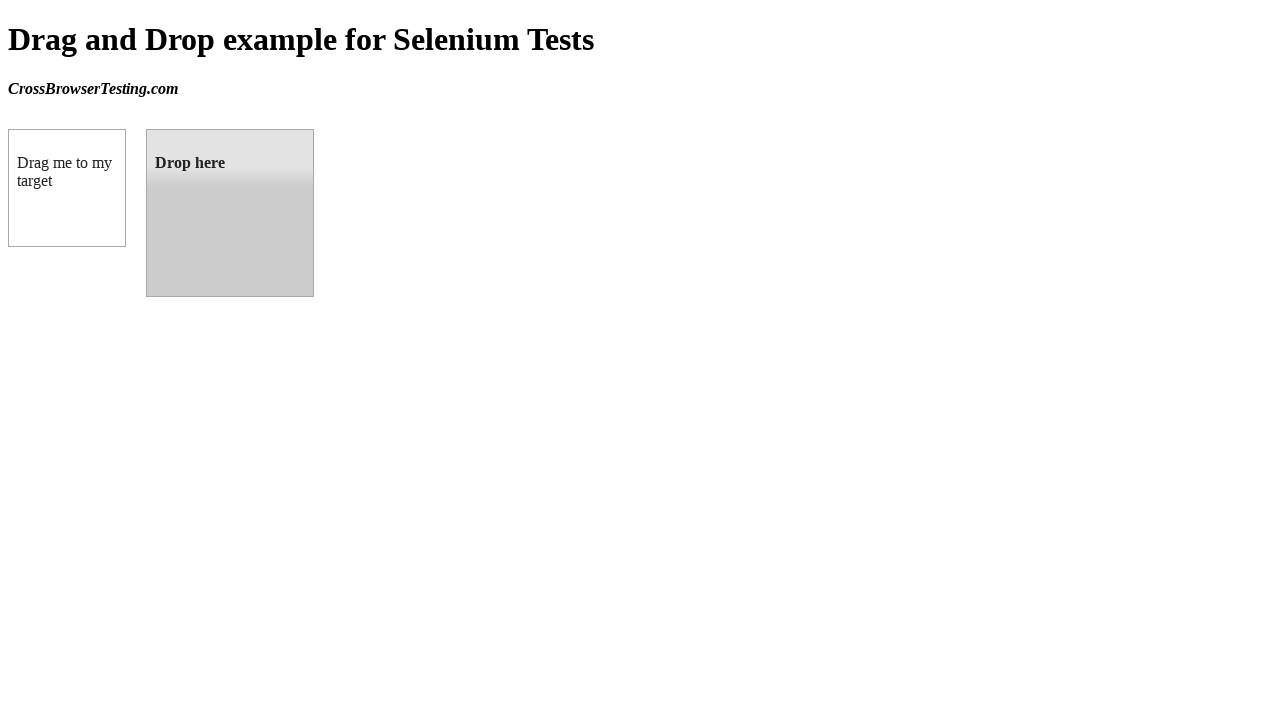

Navigated to drag and drop test page
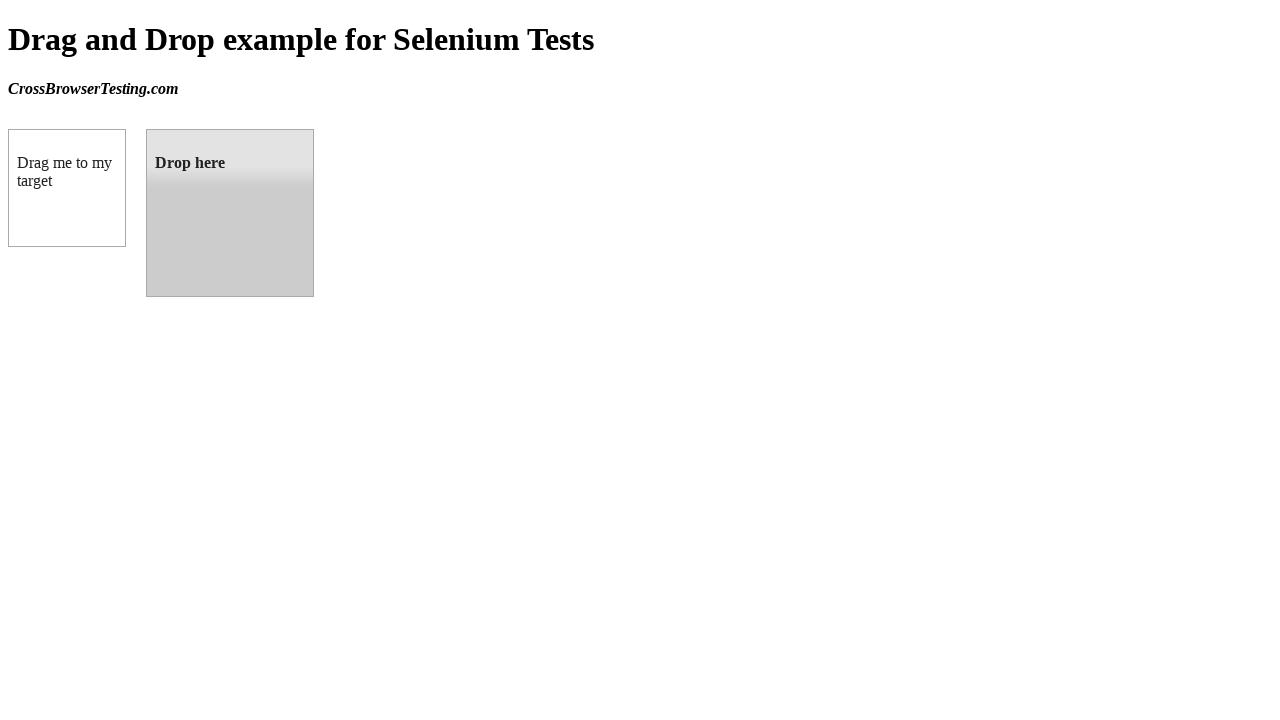

Located source element (box A)
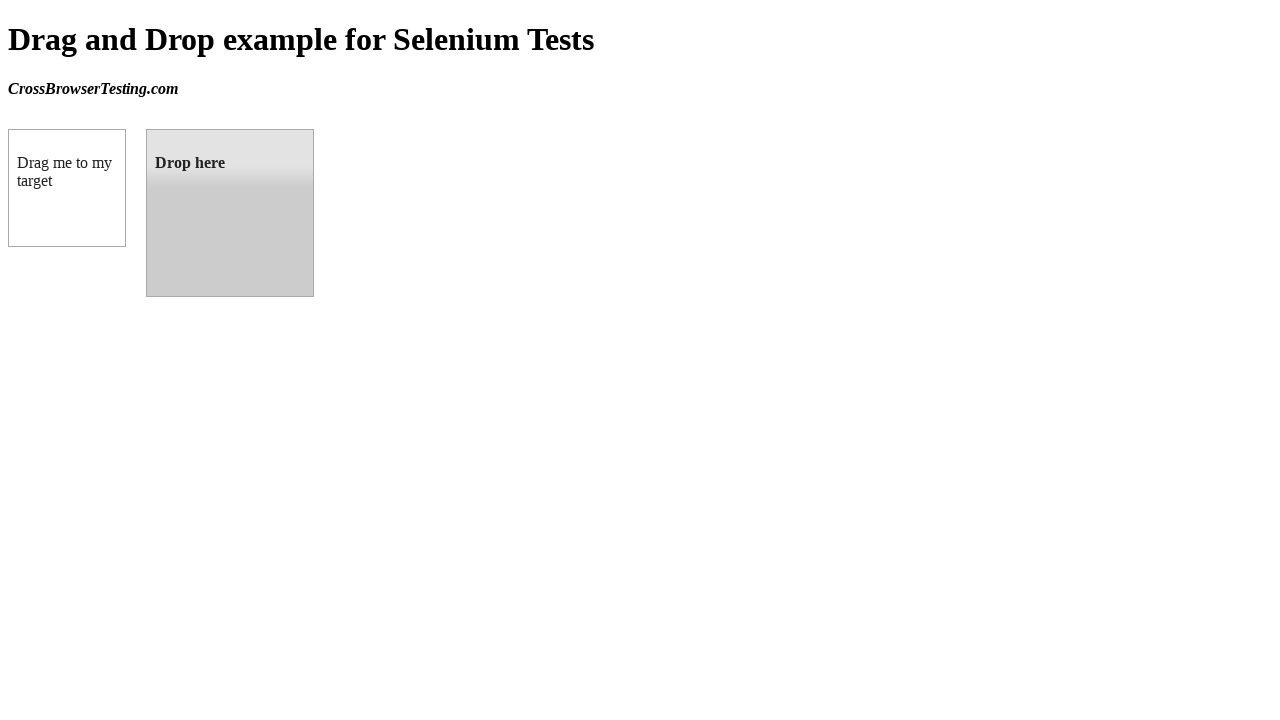

Located target element (box B)
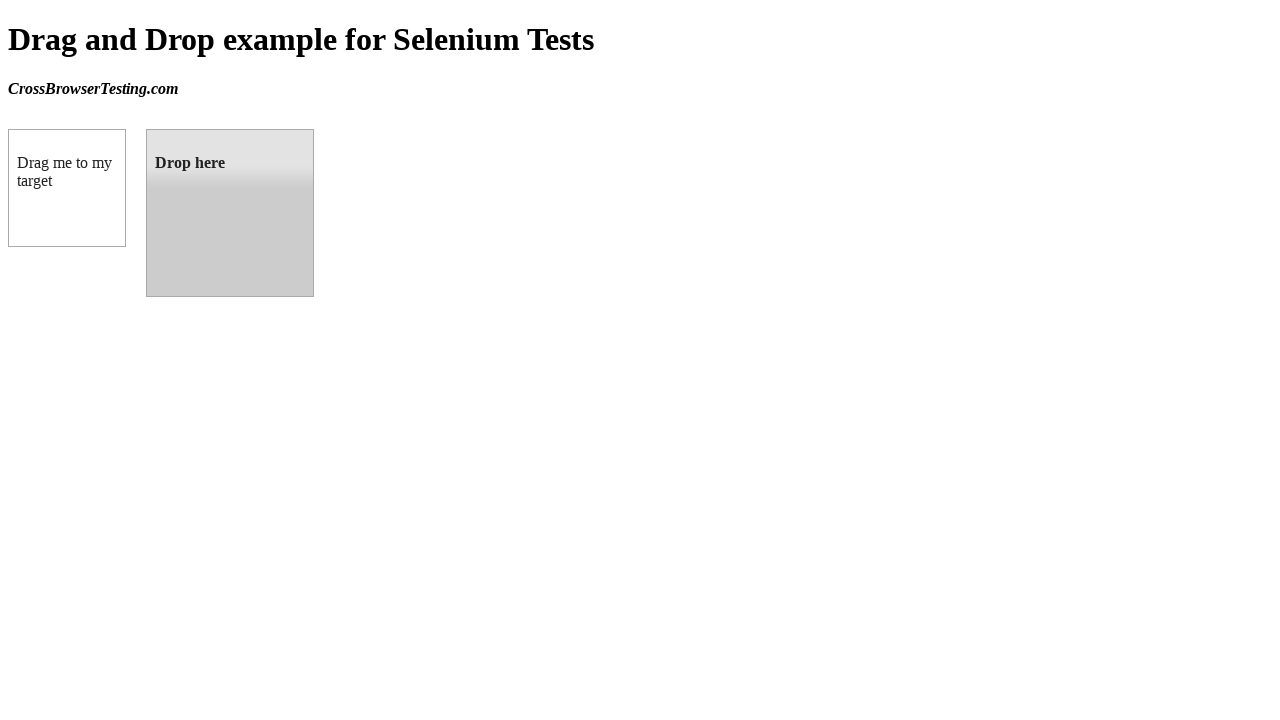

Retrieved bounding box coordinates of target element
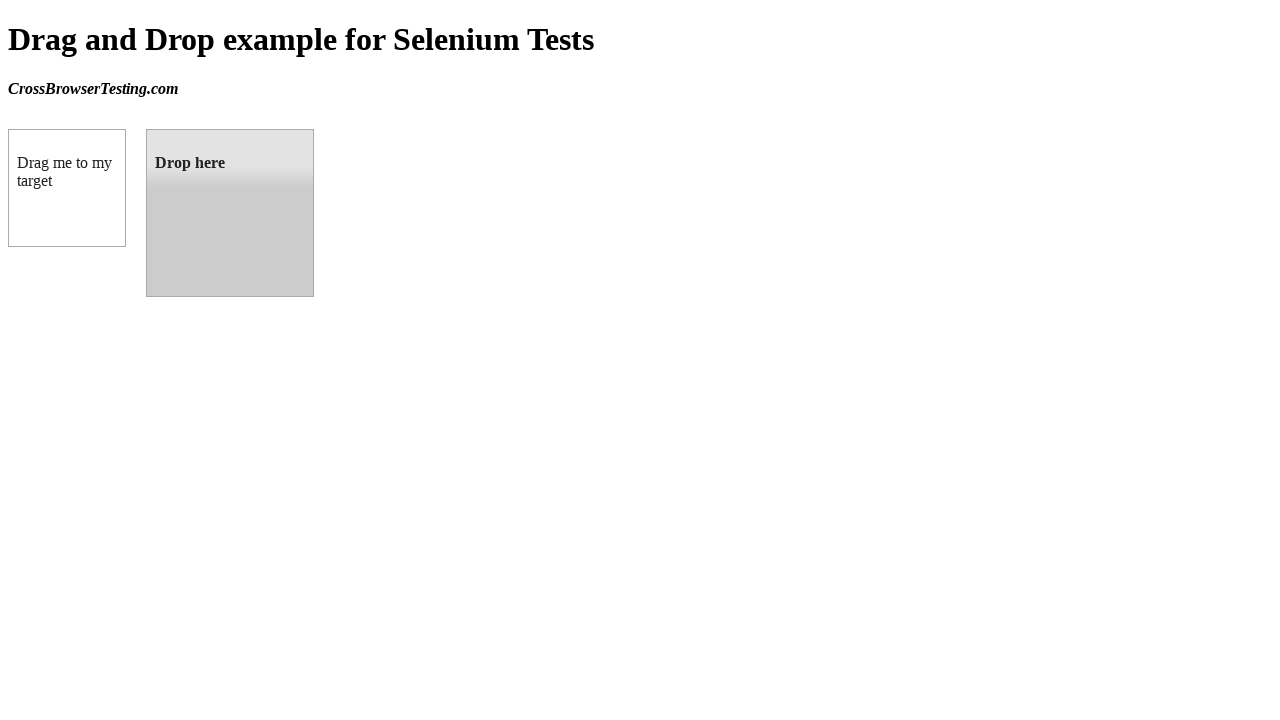

Dragged element A to element B position at (230, 213)
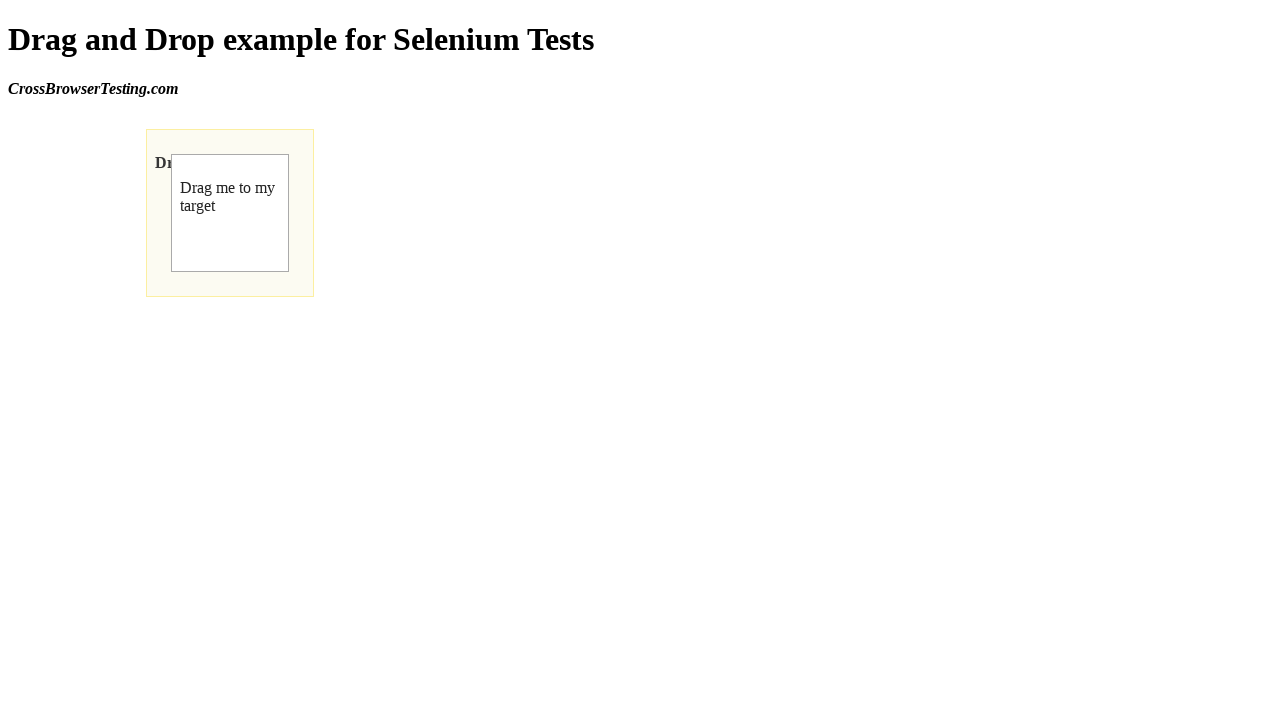

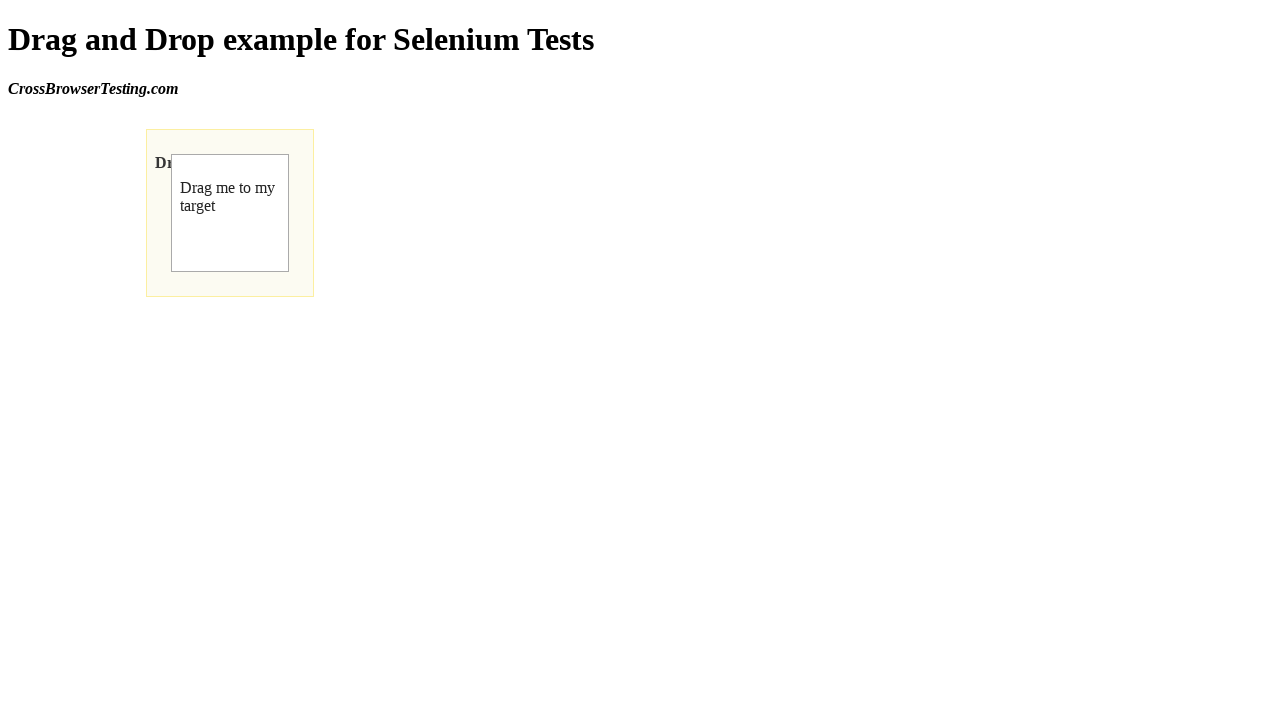